Navigates to the Sugar Cosmetics India website and verifies the page loads successfully

Starting URL: https://in.sugarcosmetics.com/

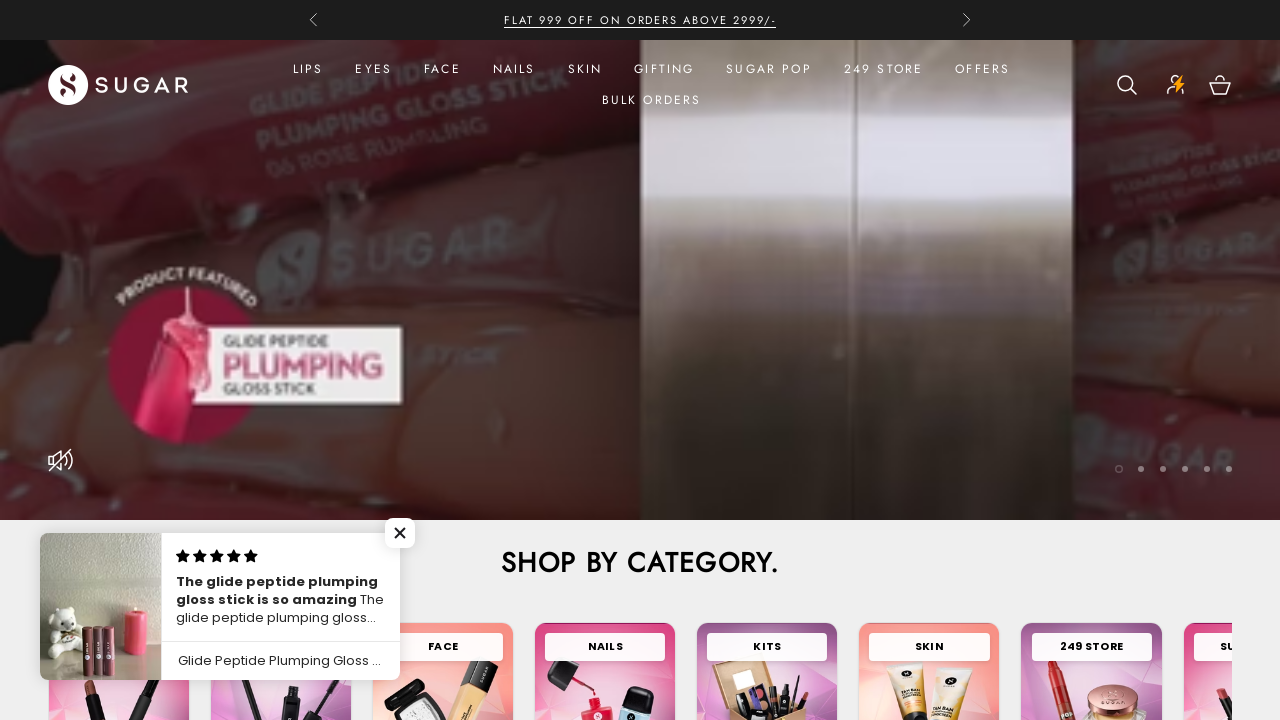

Waited for page to reach domcontentloaded state
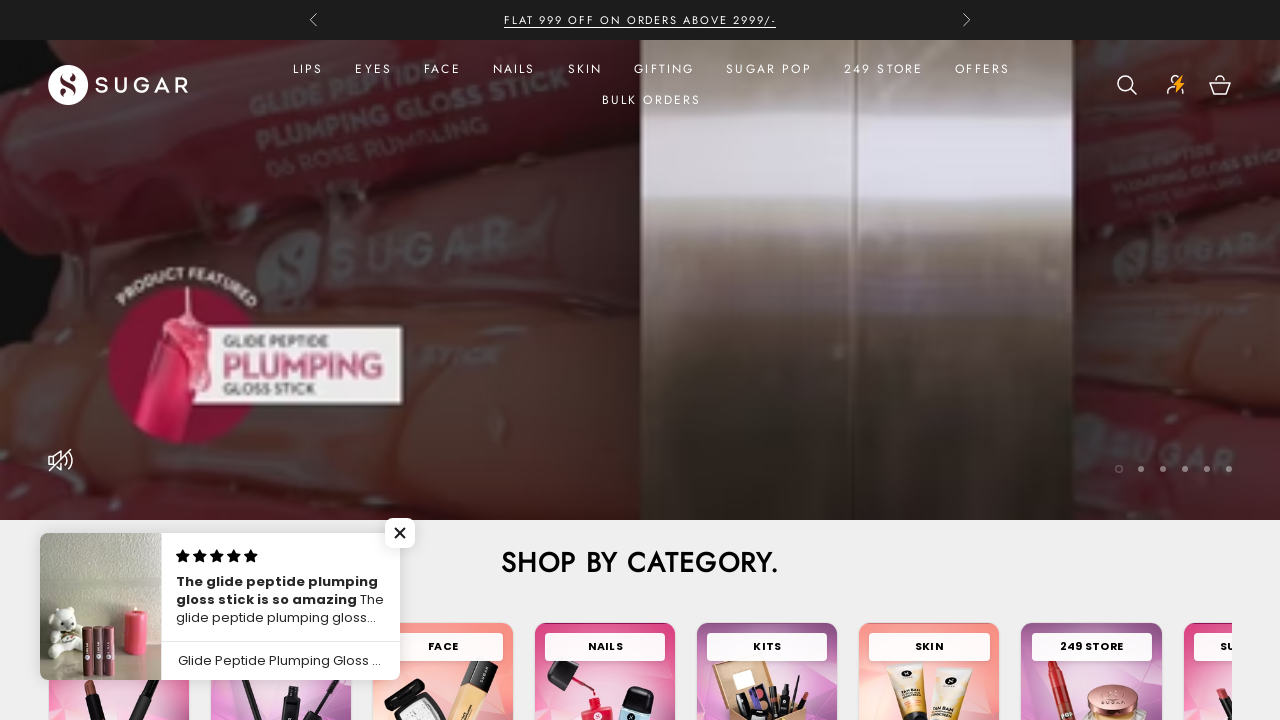

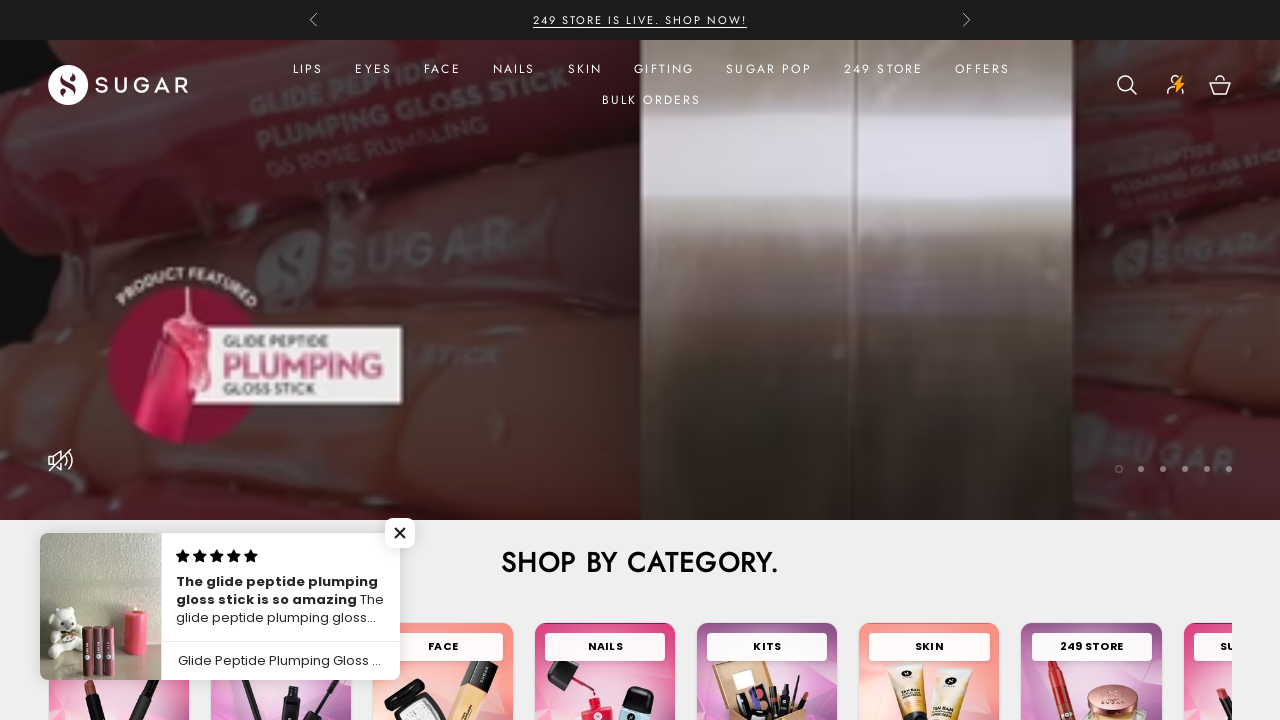